Tests dynamic dropdown functionality on a flight booking practice page by selecting origin city (Bangalore) and destination city (Chennai) from dropdown menus

Starting URL: https://rahulshettyacademy.com/dropdownsPractise/

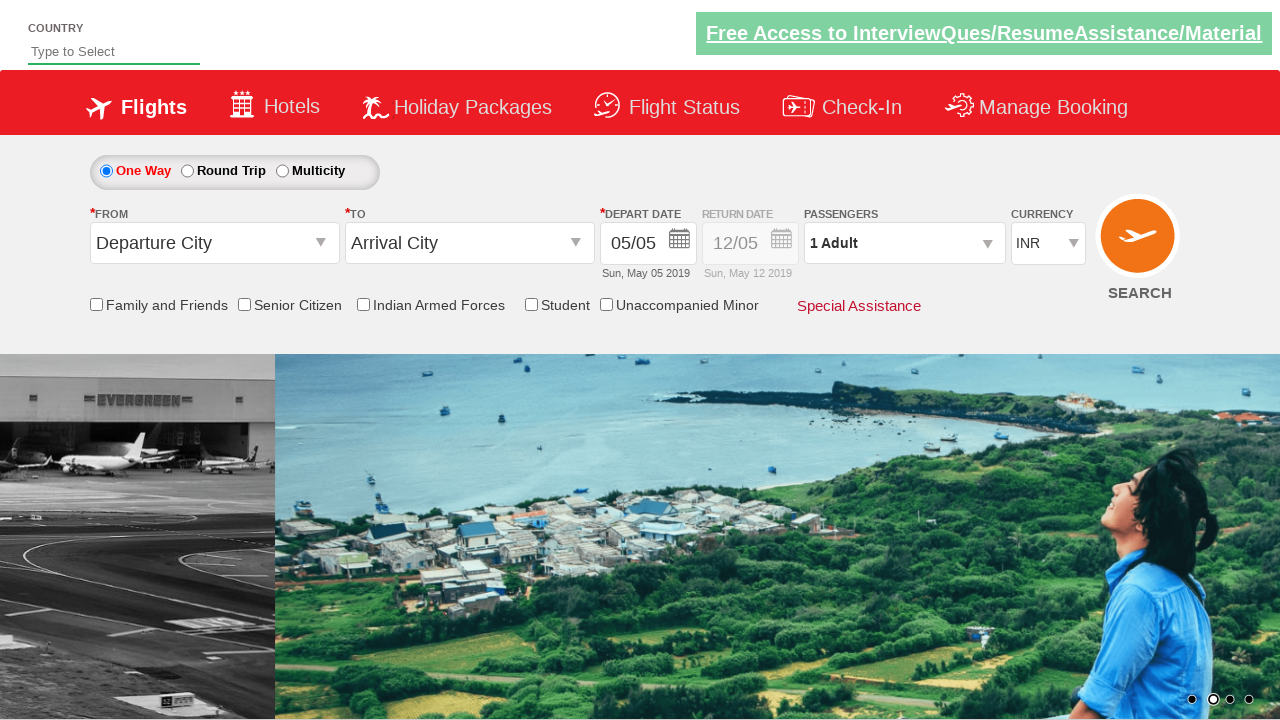

Clicked on origin station dropdown to open it at (214, 243) on #ctl00_mainContent_ddl_originStation1_CTXT
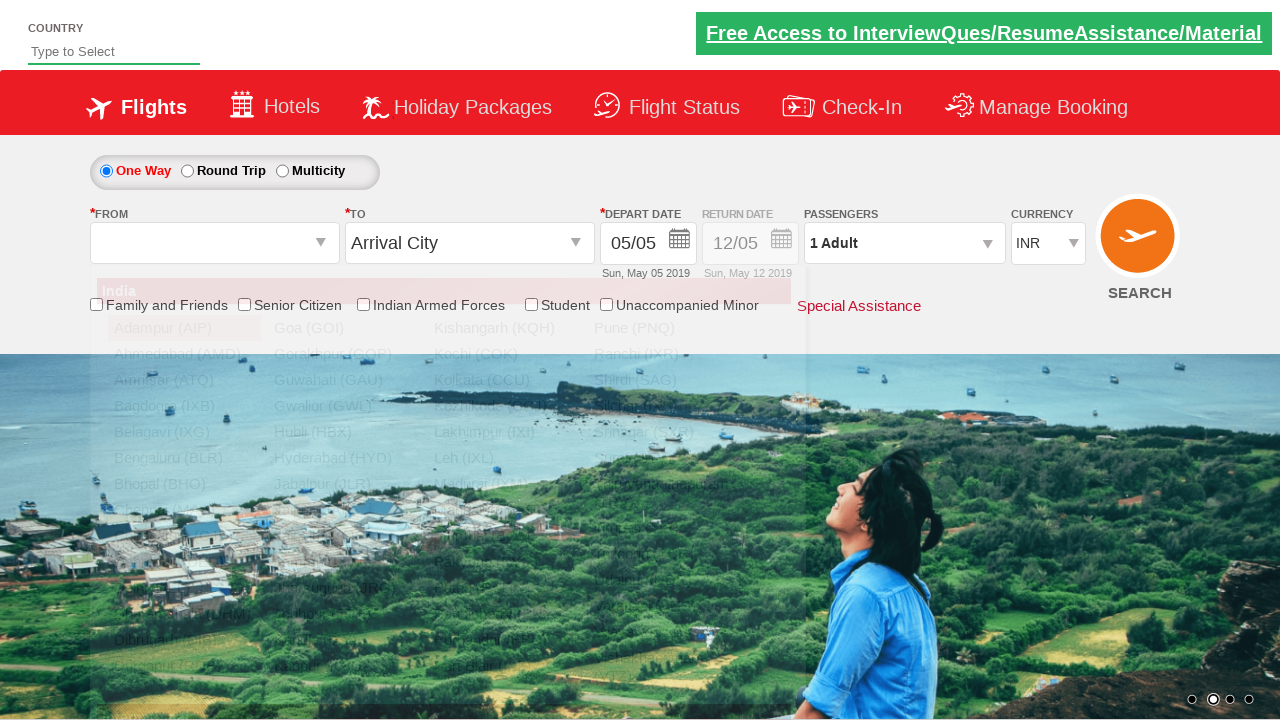

Selected Bangalore (BLR) as origin city at (184, 458) on xpath=//a[@value='BLR']
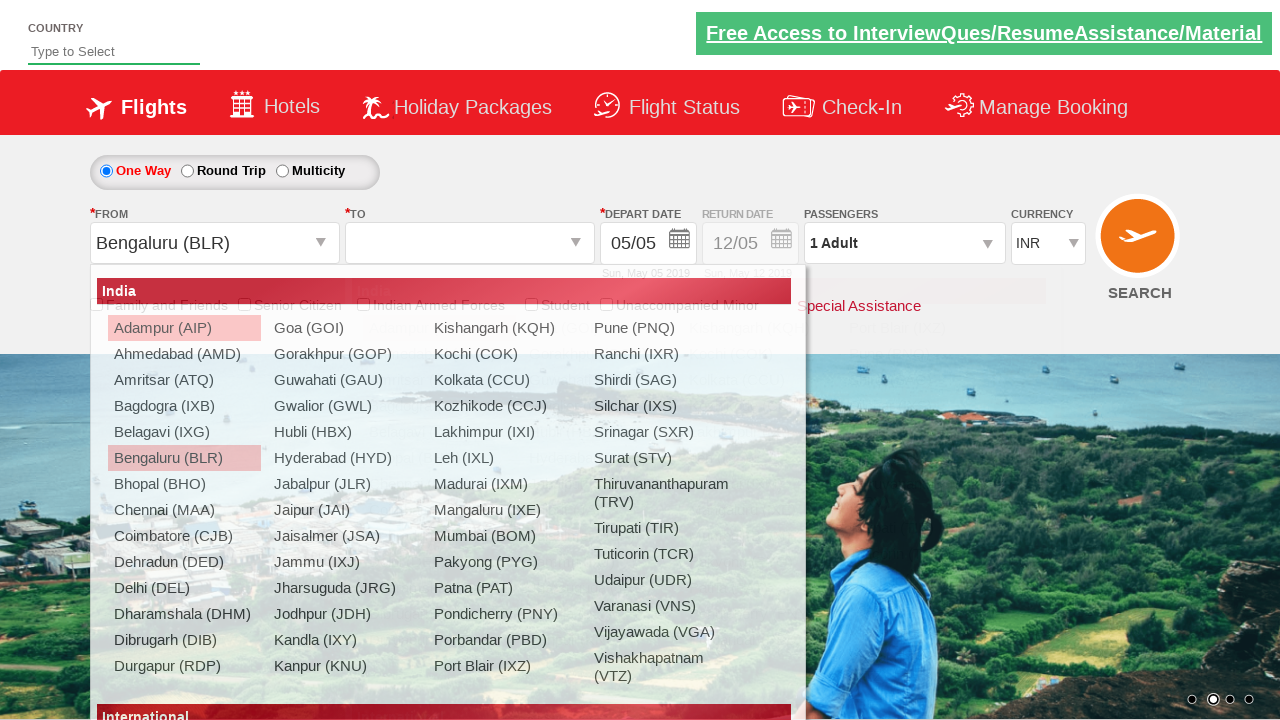

Waited for destination dropdown to be ready
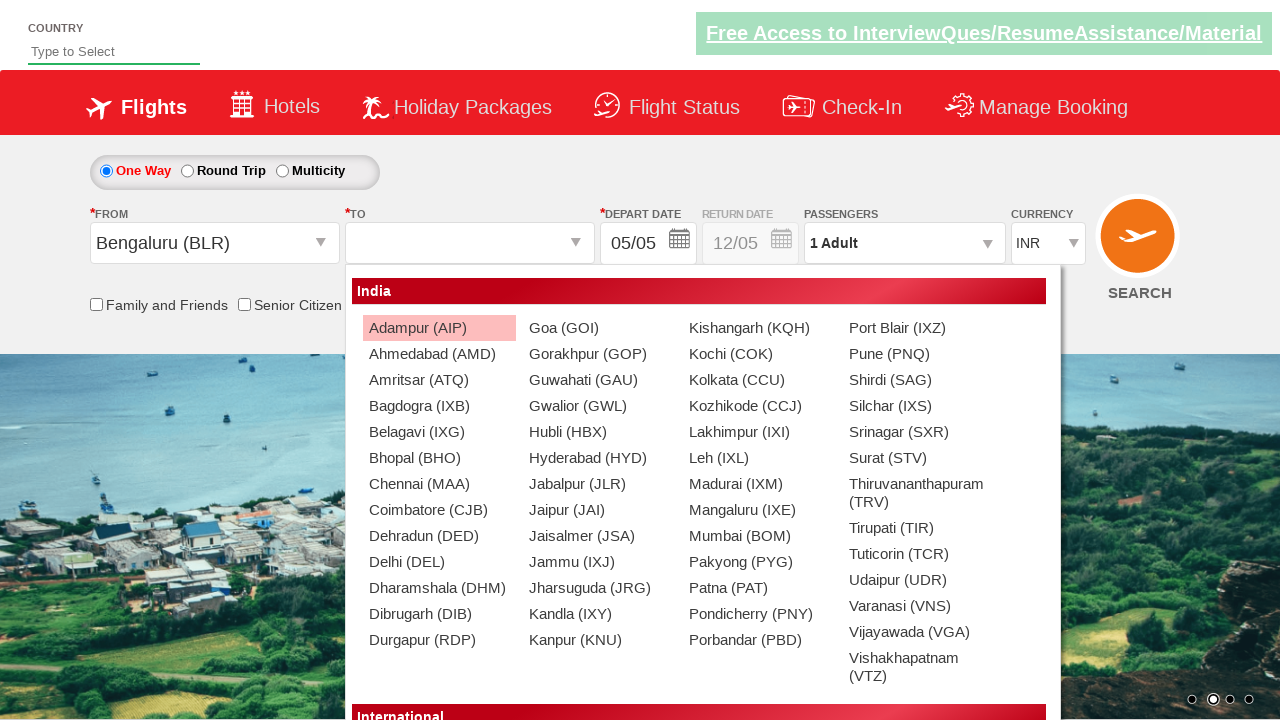

Selected Chennai (MAA) as destination city at (439, 484) on (//a[@value='MAA'])[2]
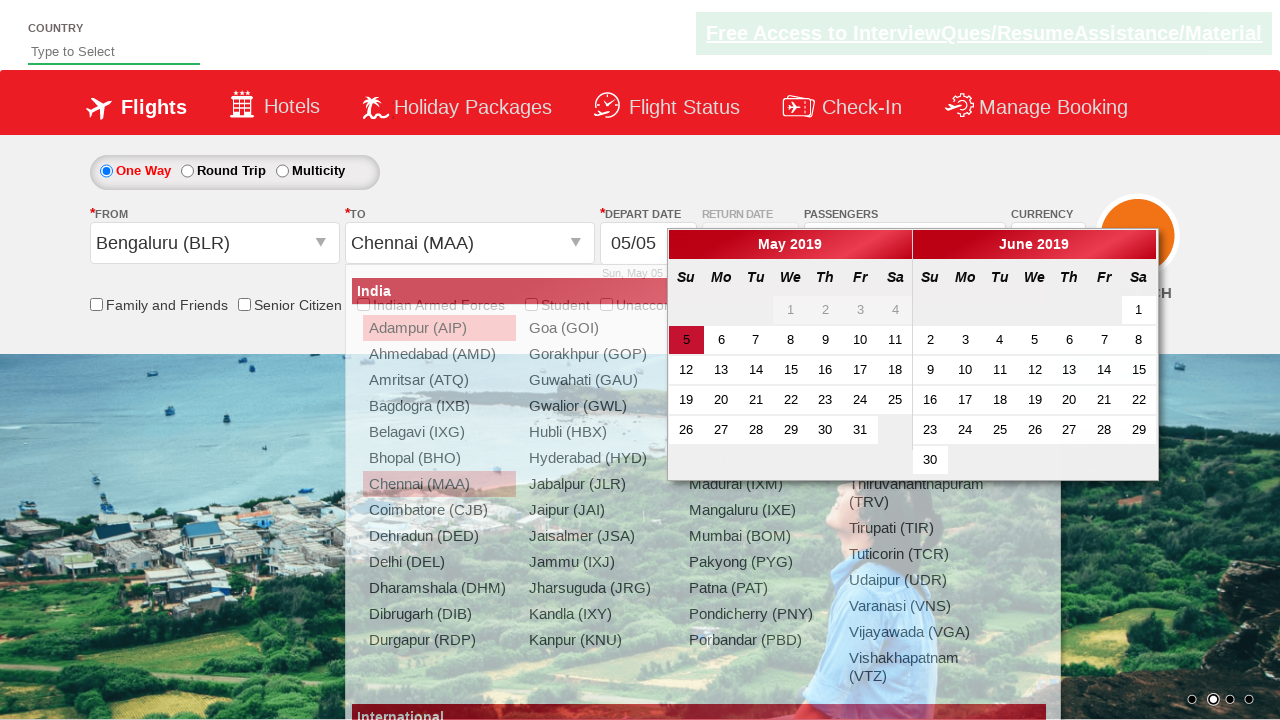

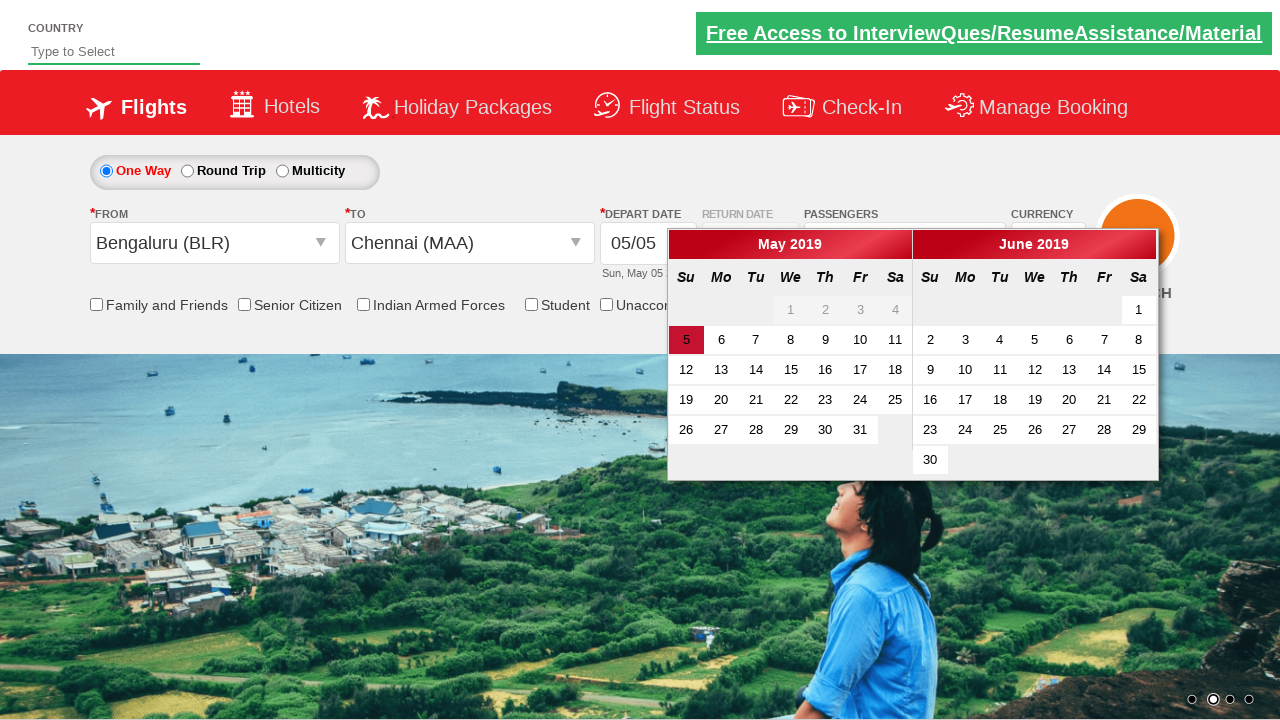